Tests triangle classification by entering two equal sides and one different (3, 3, 2) to validate an isosceles triangle is correctly identified

Starting URL: https://www.vanilton.net/triangulo/

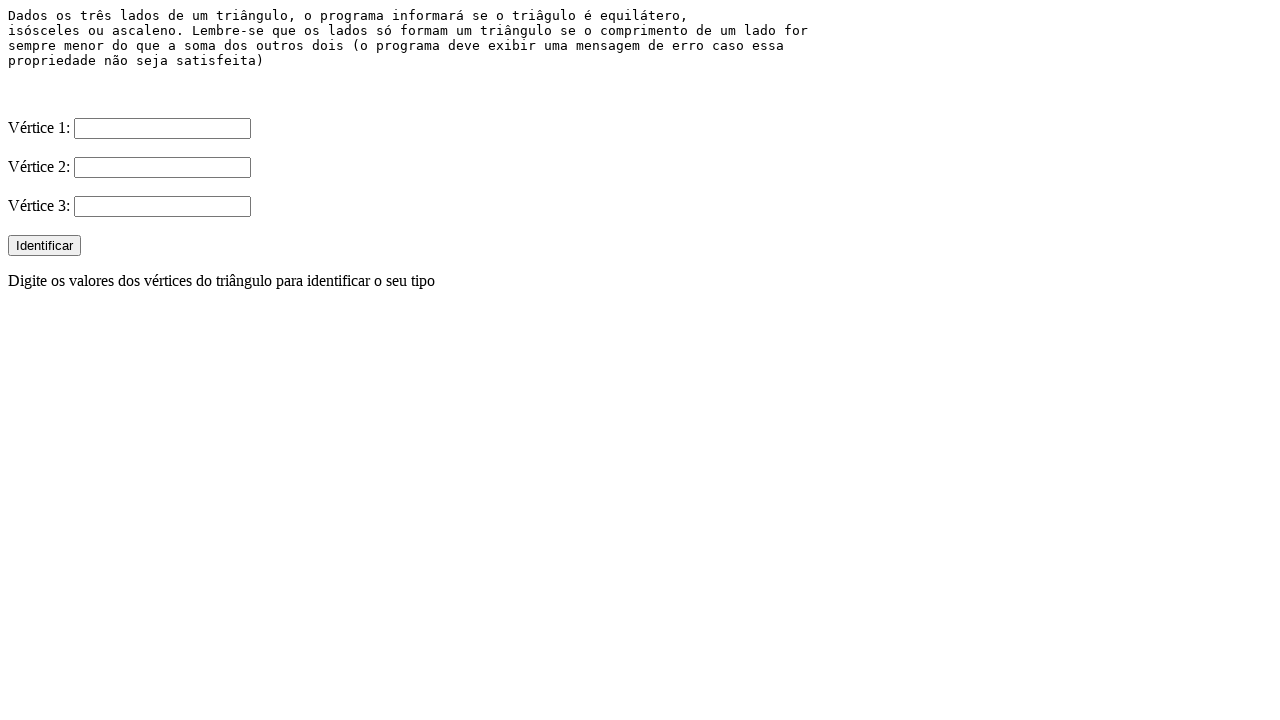

Filled first side input with value '3' on input[name='side1'], input#side1, input:nth-of-type(1)
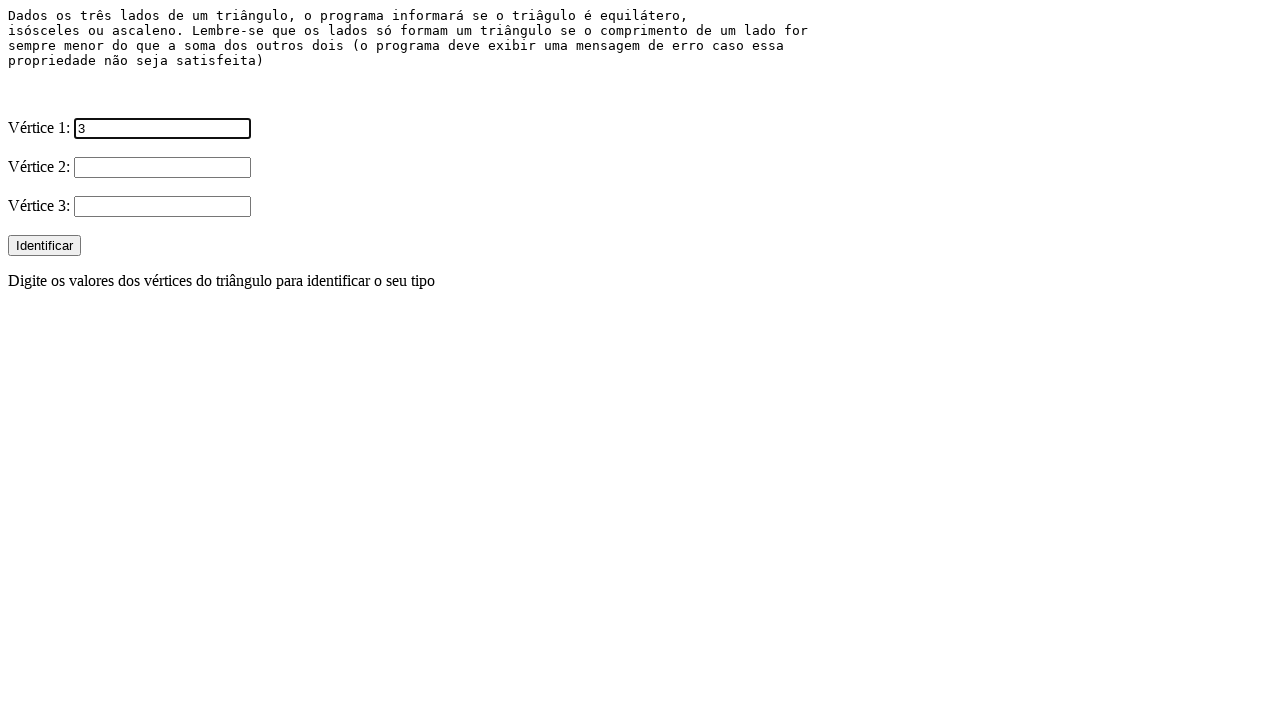

Filled second side input with value '3' on input[name='side2'], input#side2, input:nth-of-type(2)
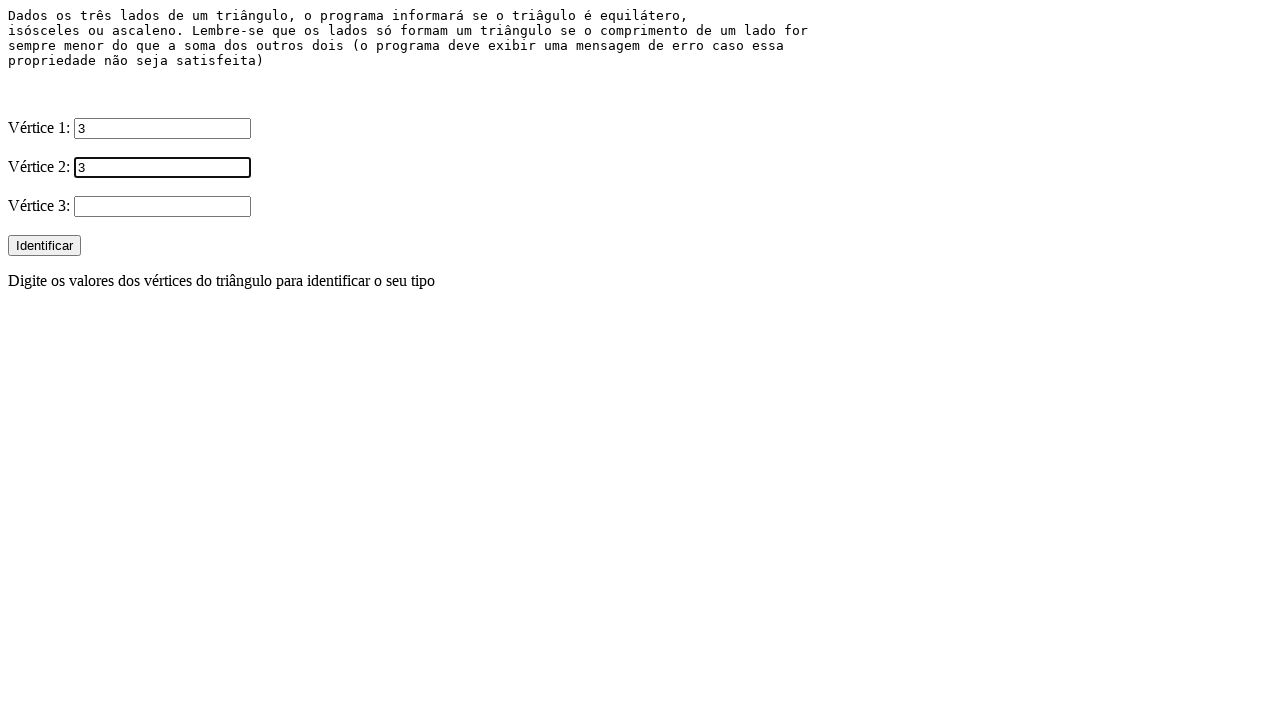

Filled third side input with value '2' on input[name='side3'], input#side3, input:nth-of-type(3)
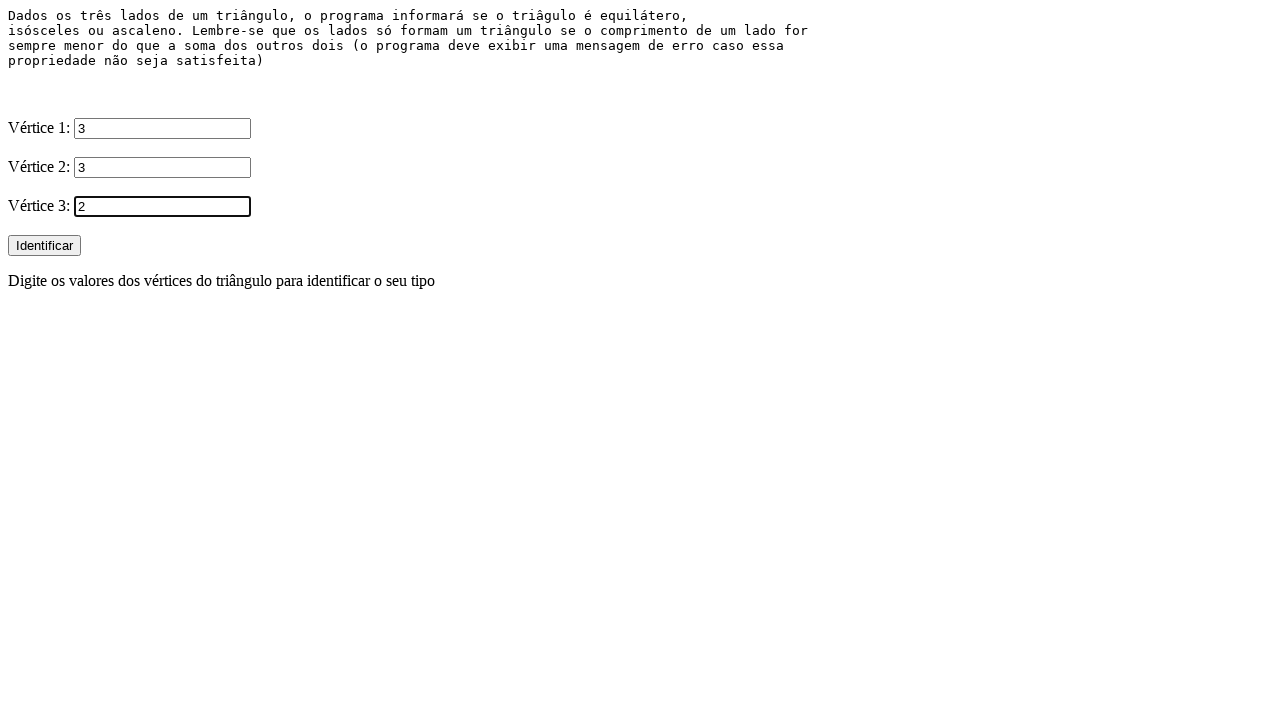

Clicked the identify/submit button to classify the triangle at (44, 246) on button, input[type='submit'], input[type='button']
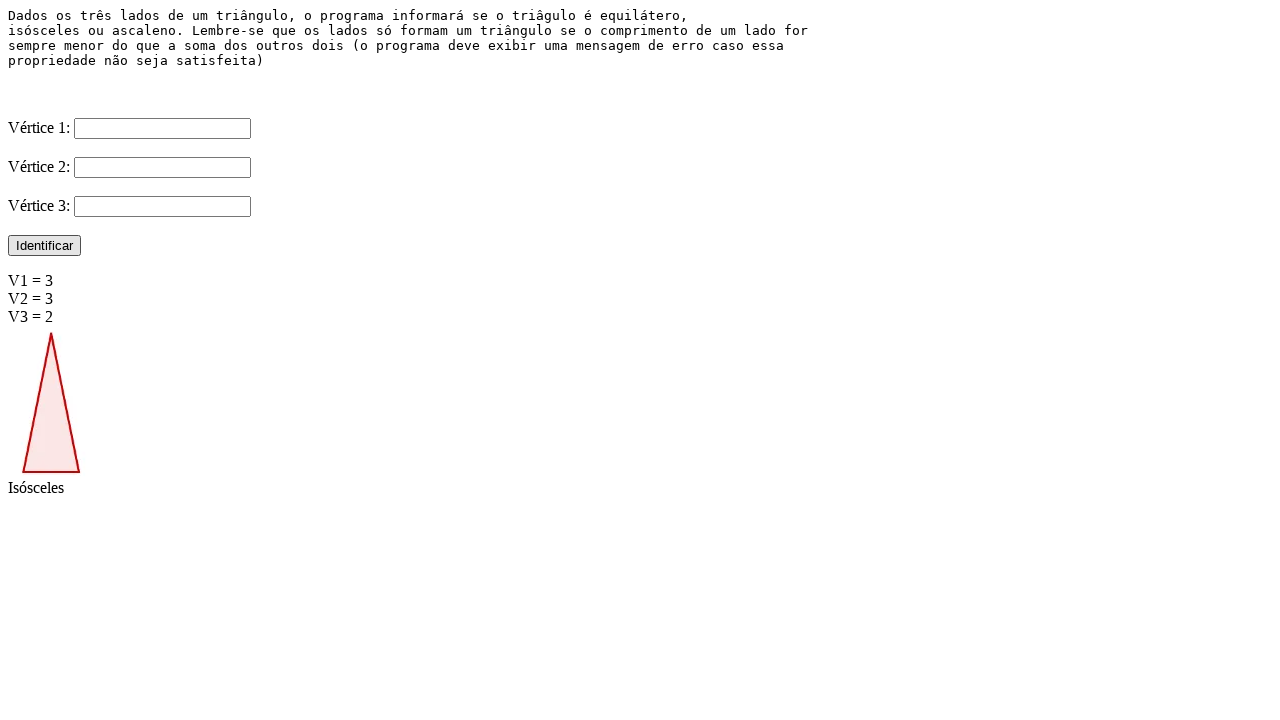

Triangle classification result 'Isósceles' appeared on the page, confirming isosceles triangle identification
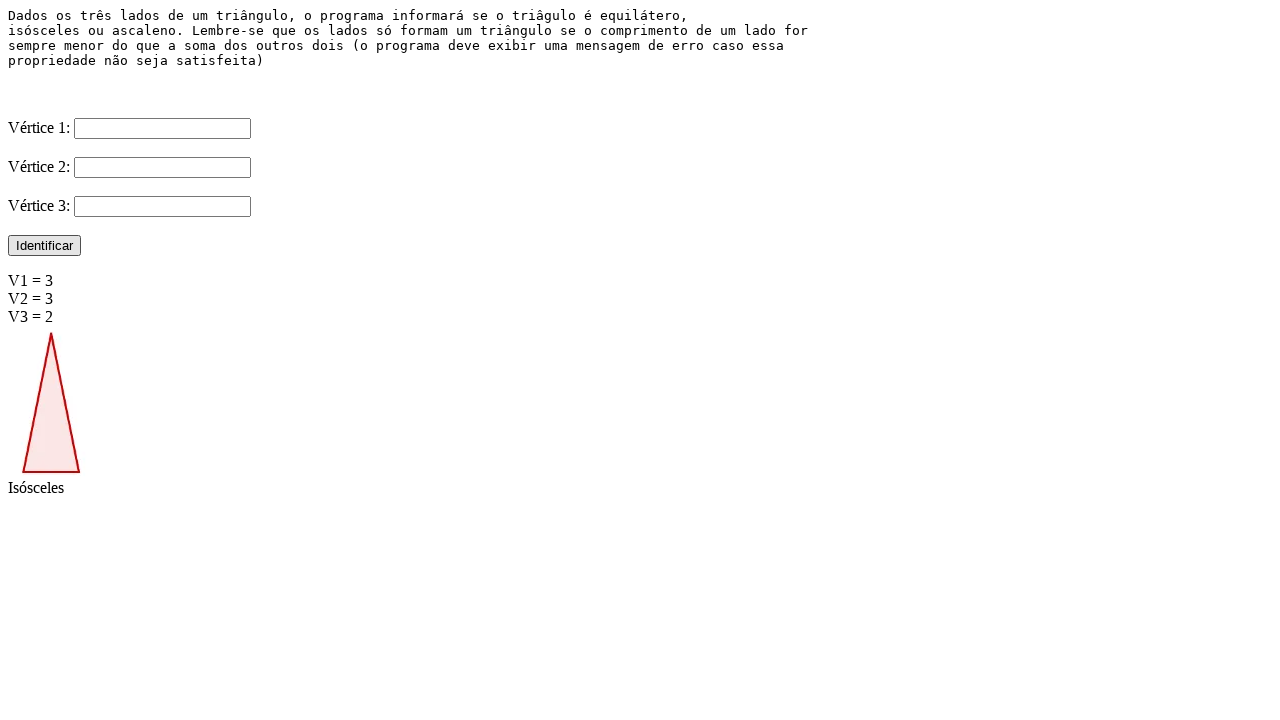

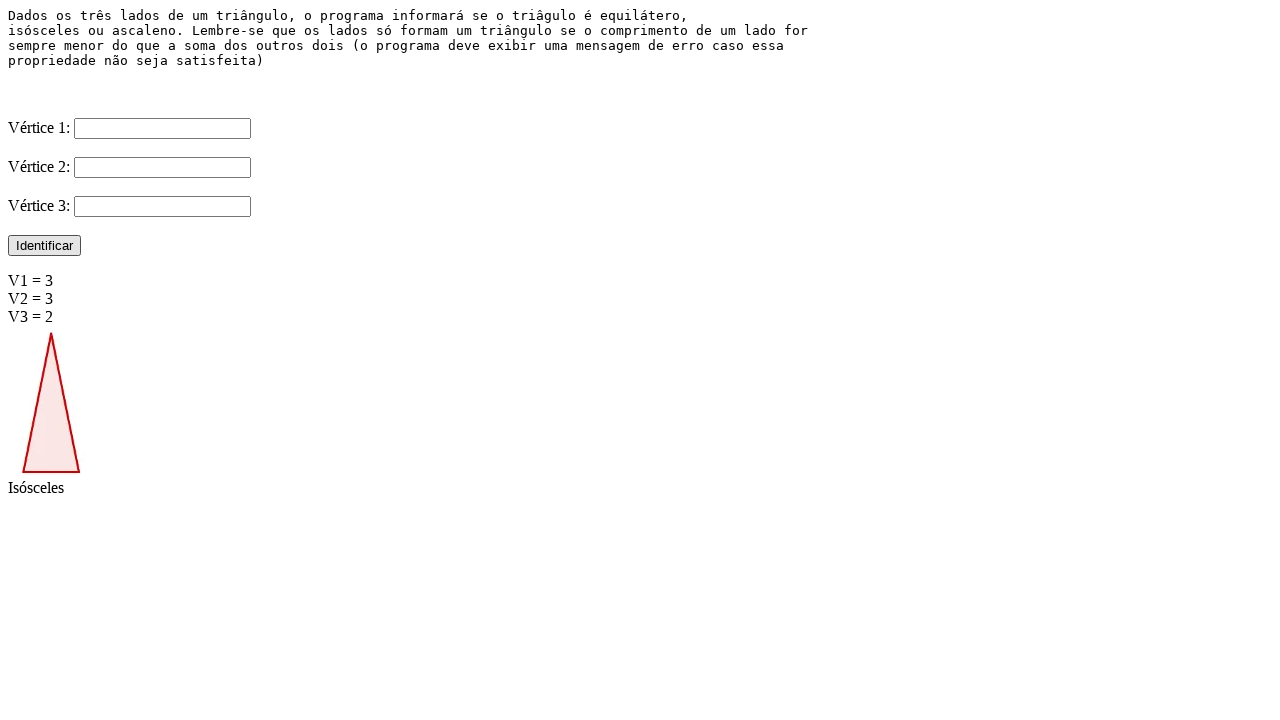